Tests dropdown selection by iterating through all options, clicking on "Option 1", and verifying the selection was successful

Starting URL: http://the-internet.herokuapp.com/dropdown

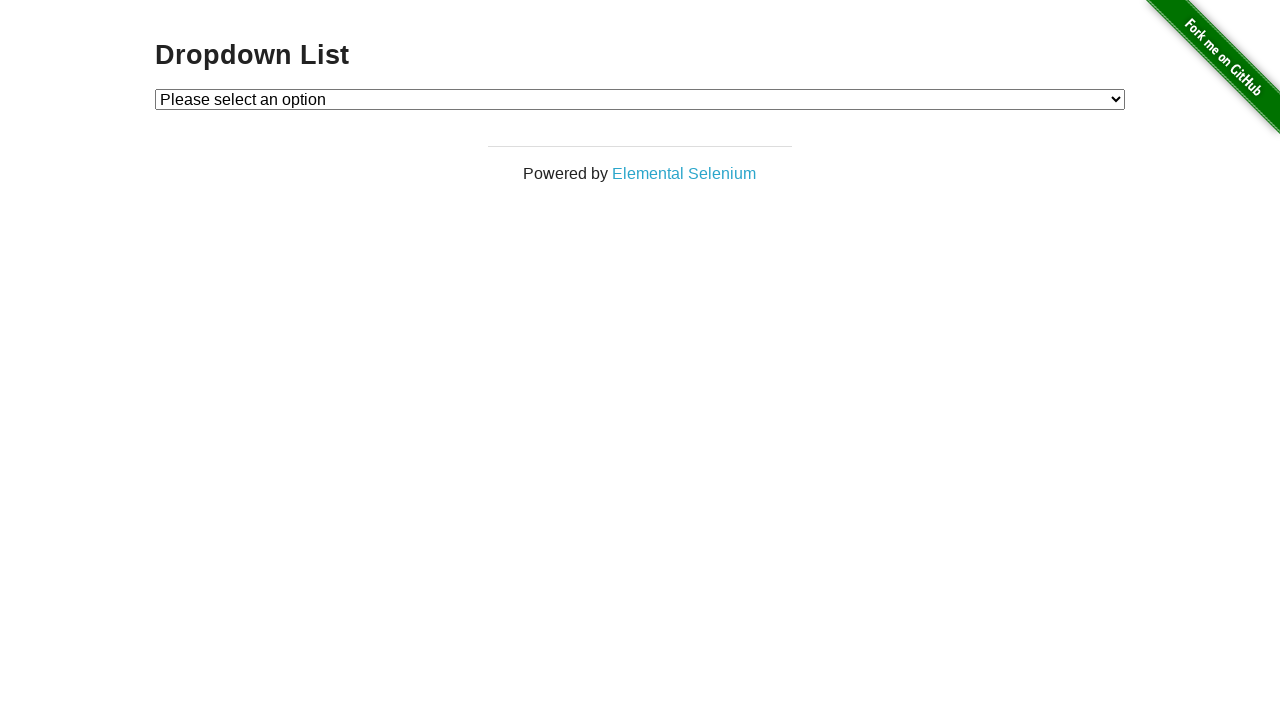

Waited for dropdown element to be visible
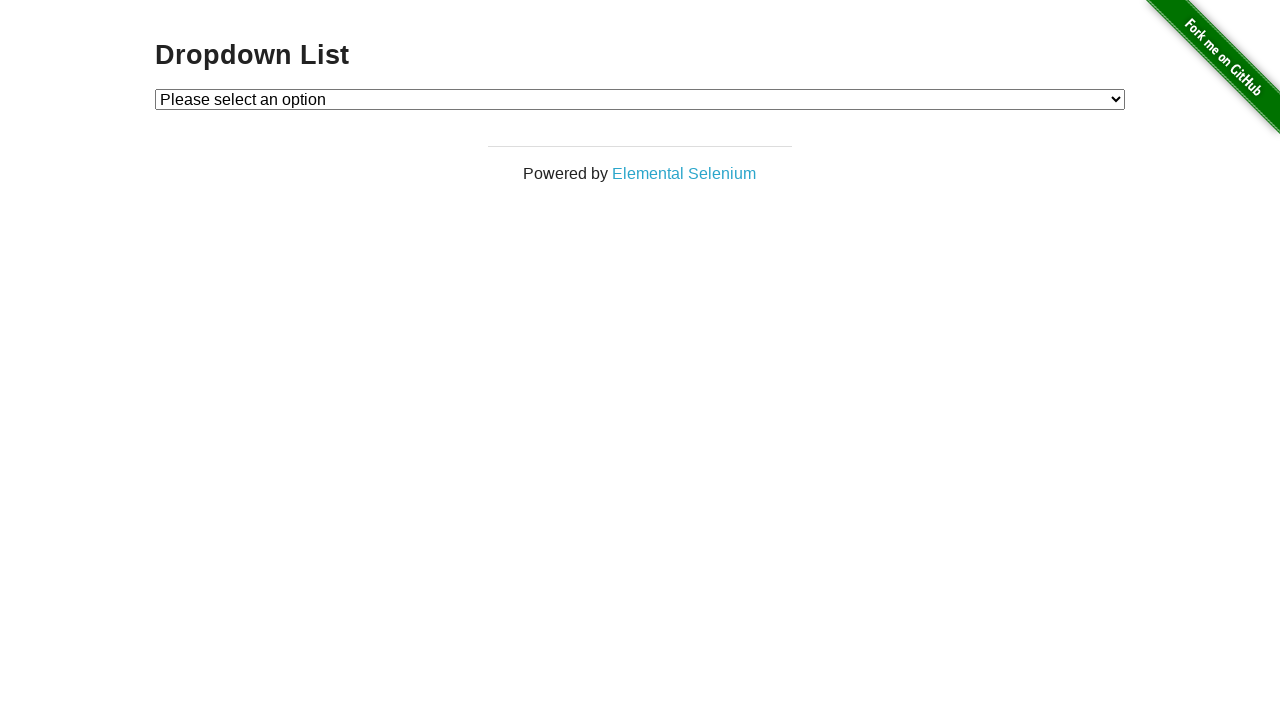

Selected 'Option 1' from the dropdown on #dropdown
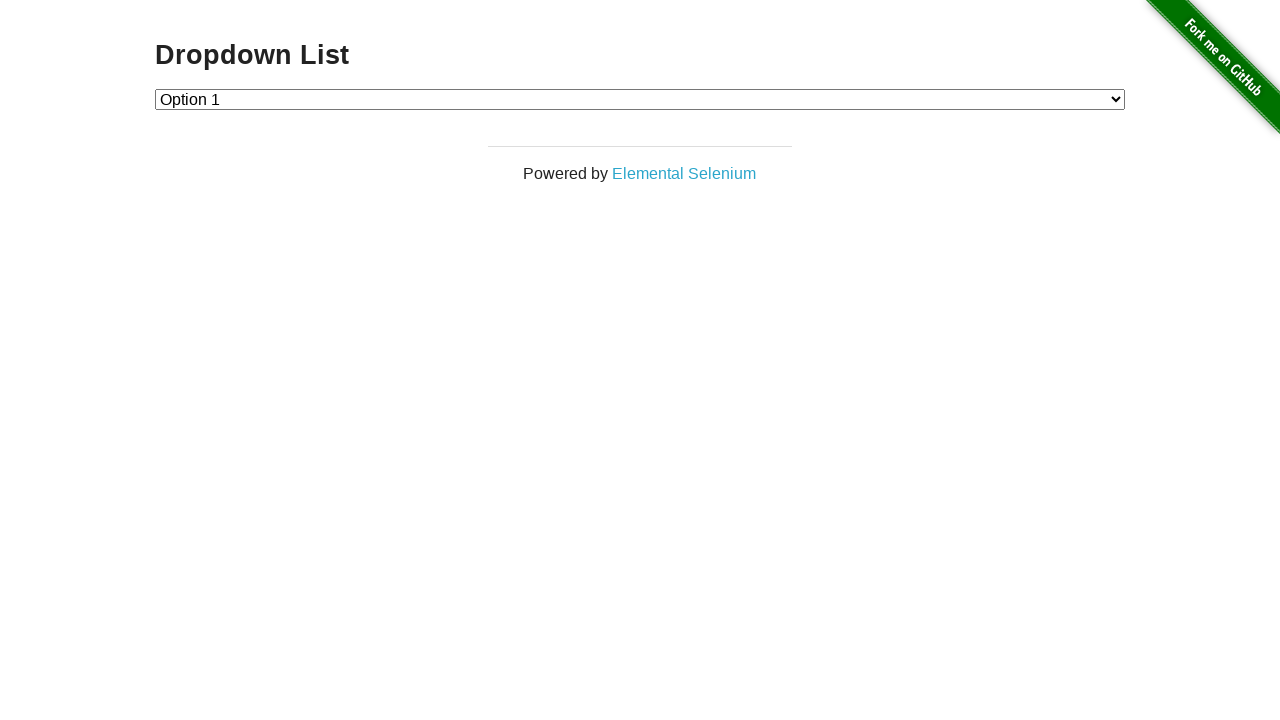

Retrieved text content of selected dropdown option
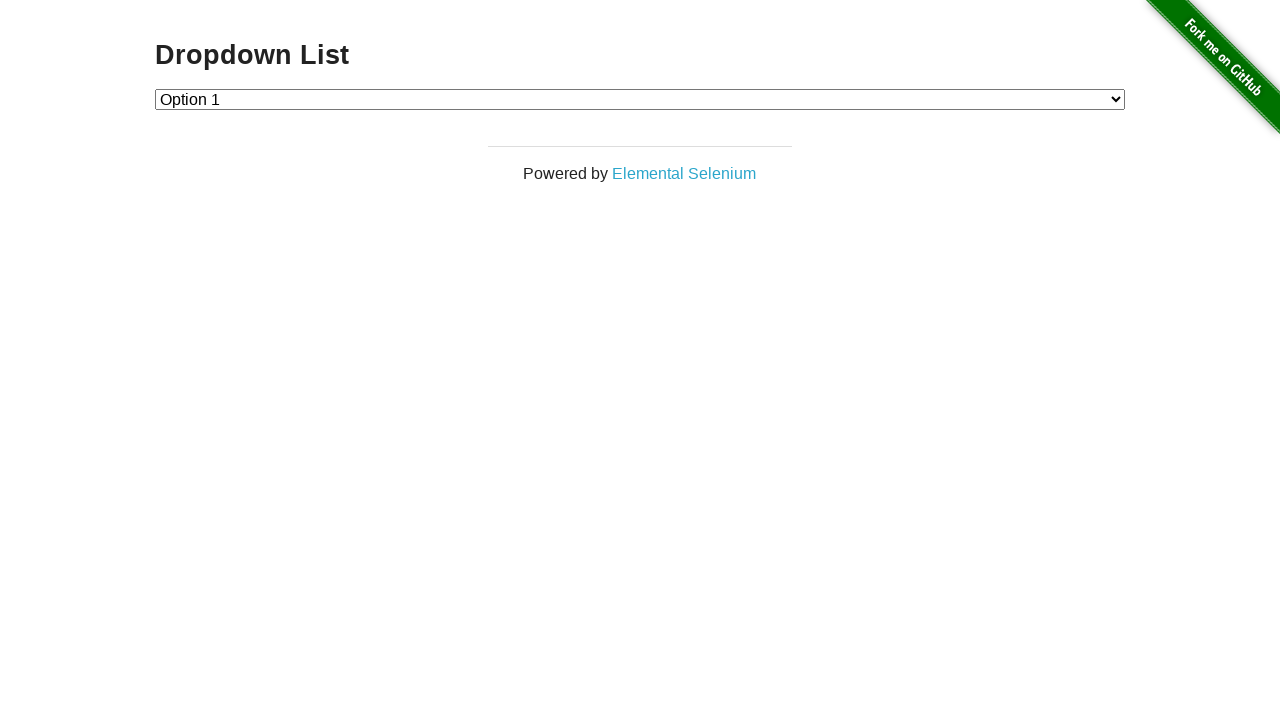

Verified that 'Option 1' was successfully selected
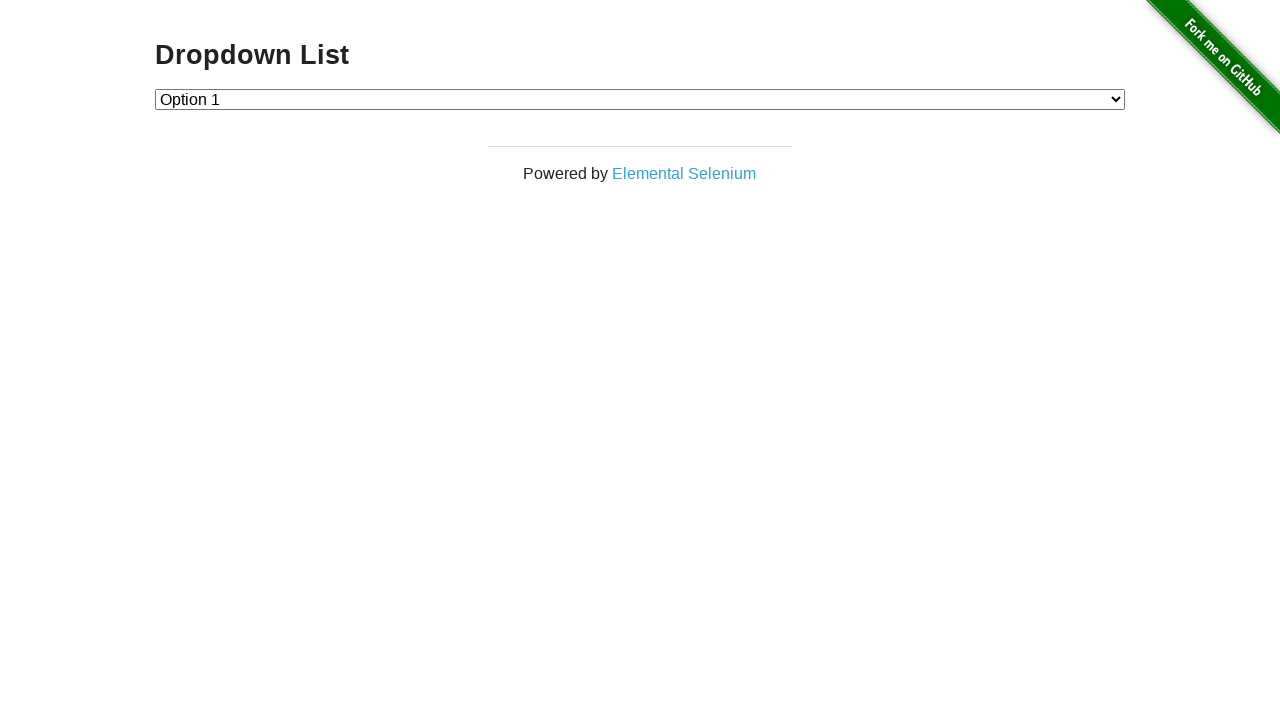

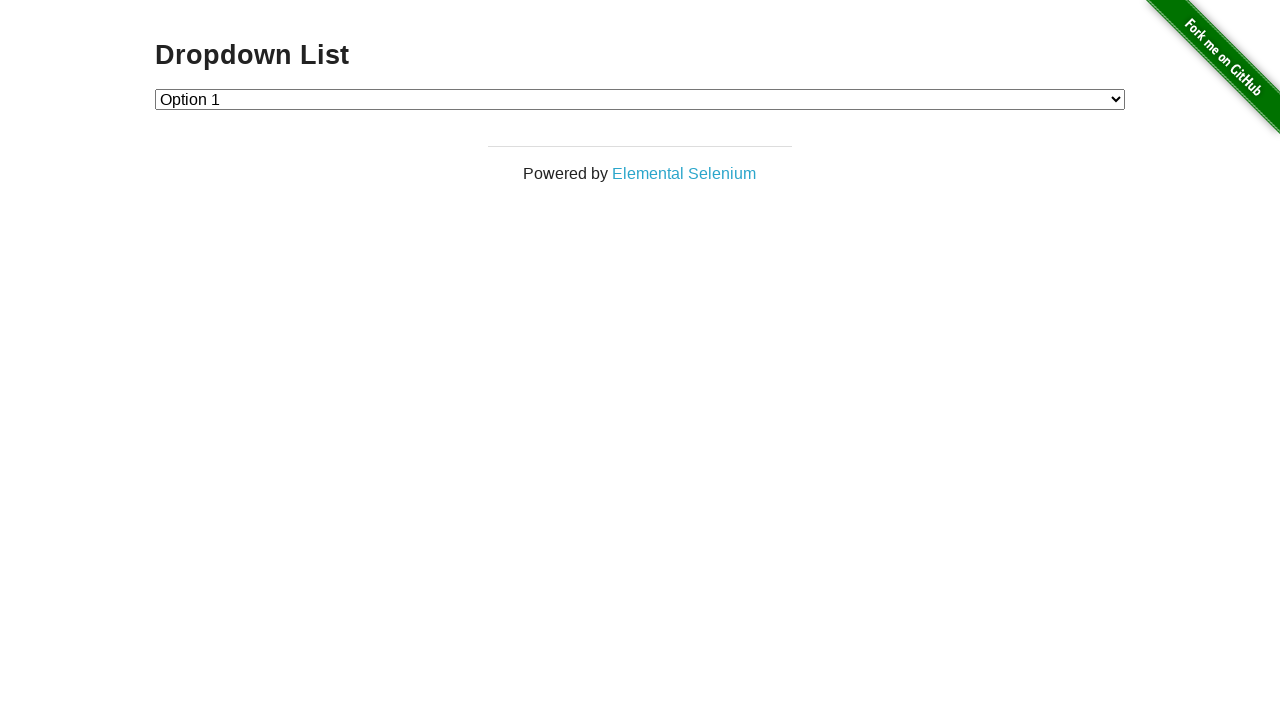